Tests e-commerce shopping flow by adding multiple products to cart, applying a promo code, and validating the discount message

Starting URL: https://rahulshettyacademy.com/seleniumPractise/

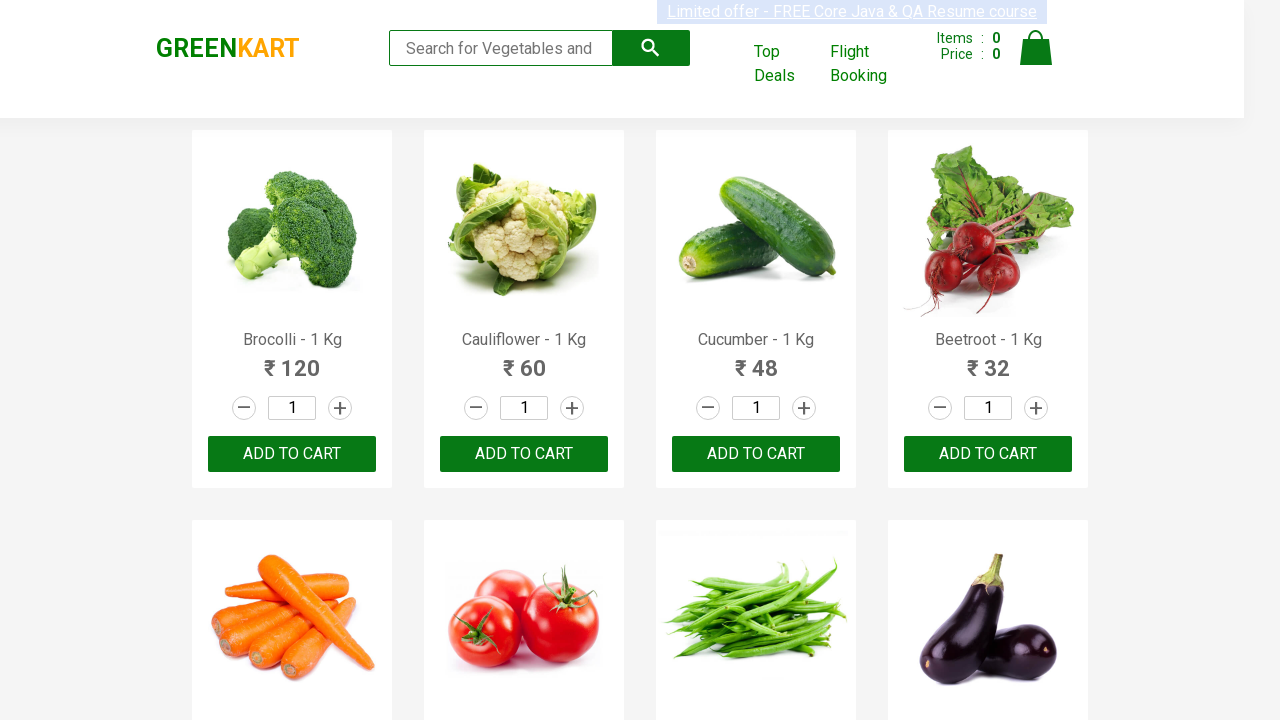

Waited for products to load on the page
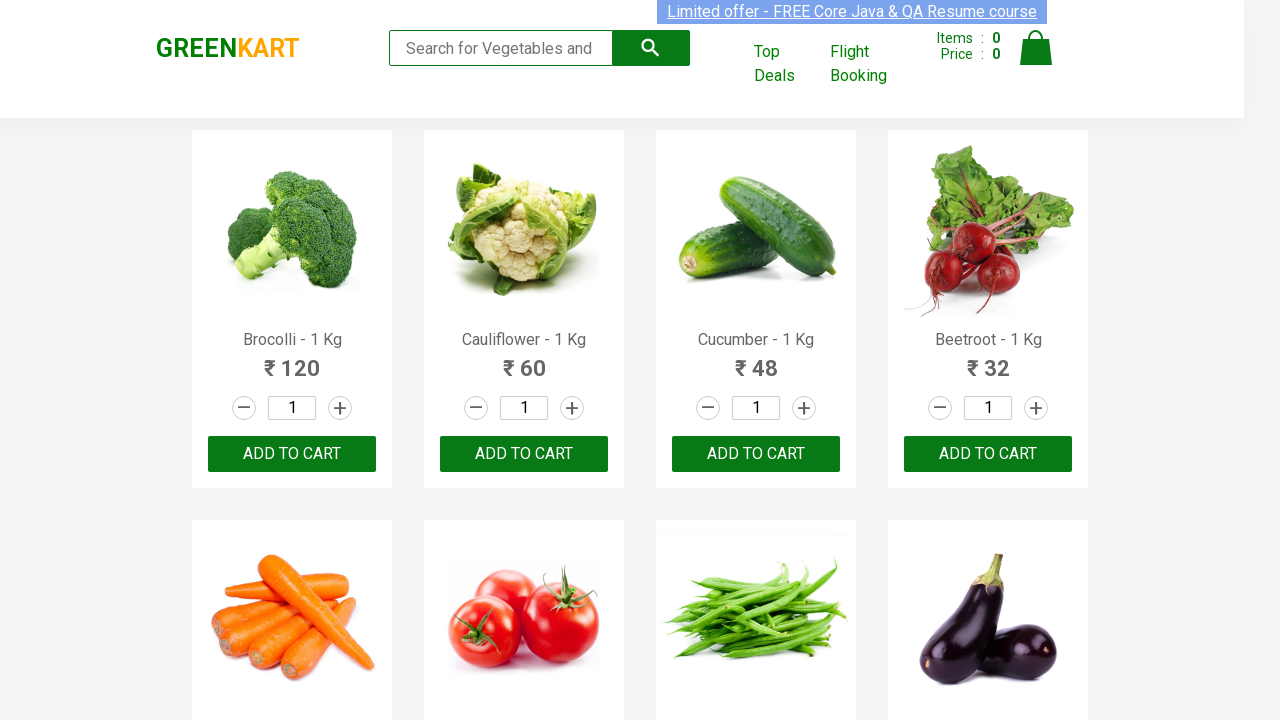

Retrieved all product elements from the page
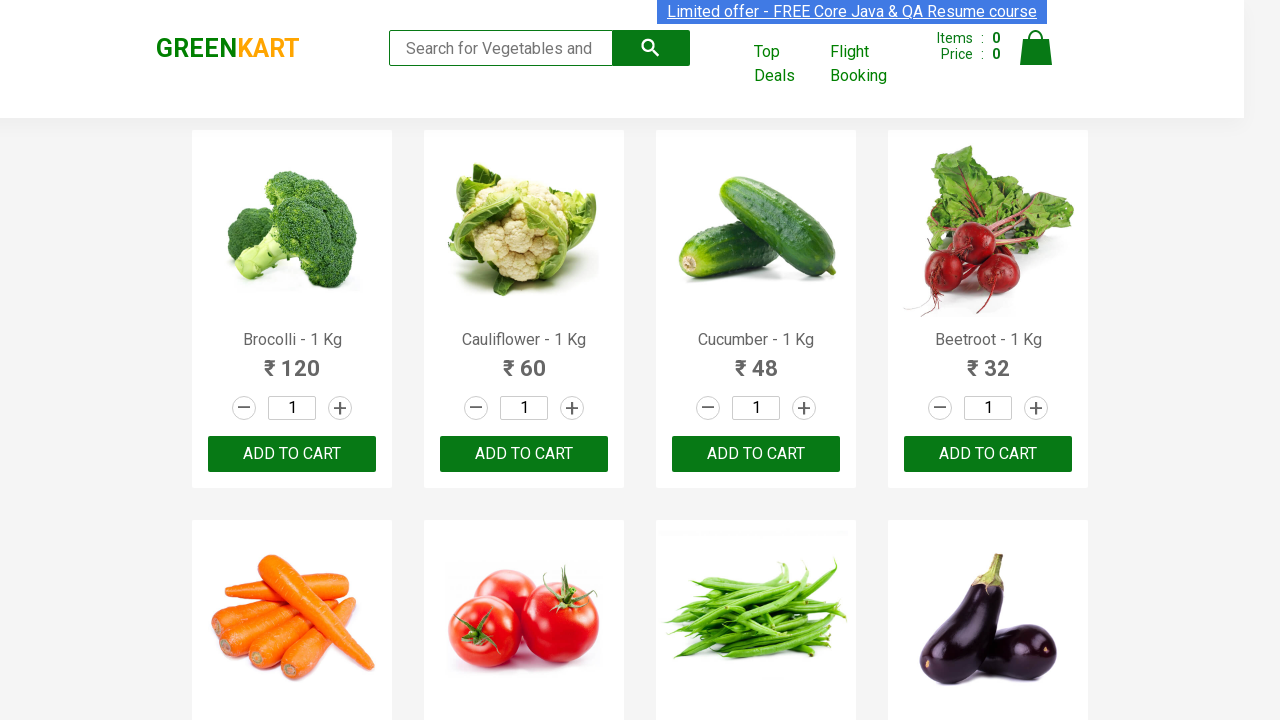

Added 'Cucumber' to cart at (756, 454) on .product >> nth=2 >> button:has-text('ADD TO CART')
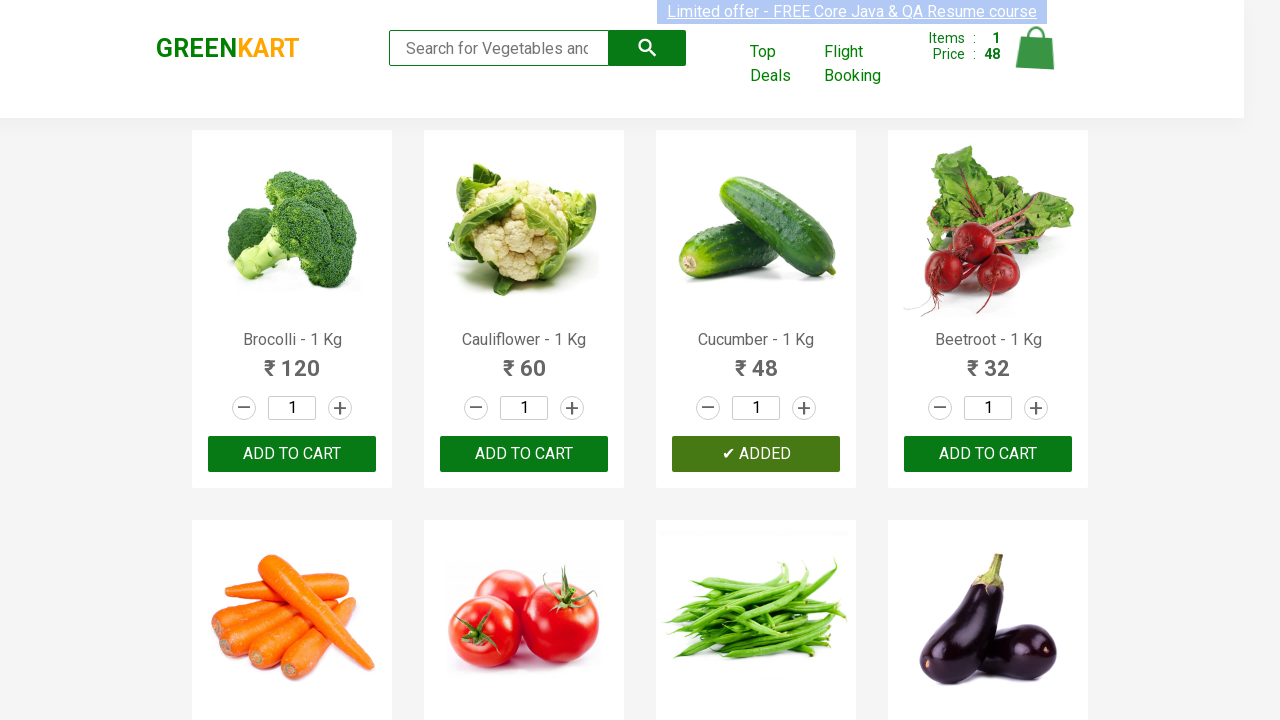

Added 'Beetroot' to cart at (988, 454) on .product >> nth=3 >> button:has-text('ADD TO CART')
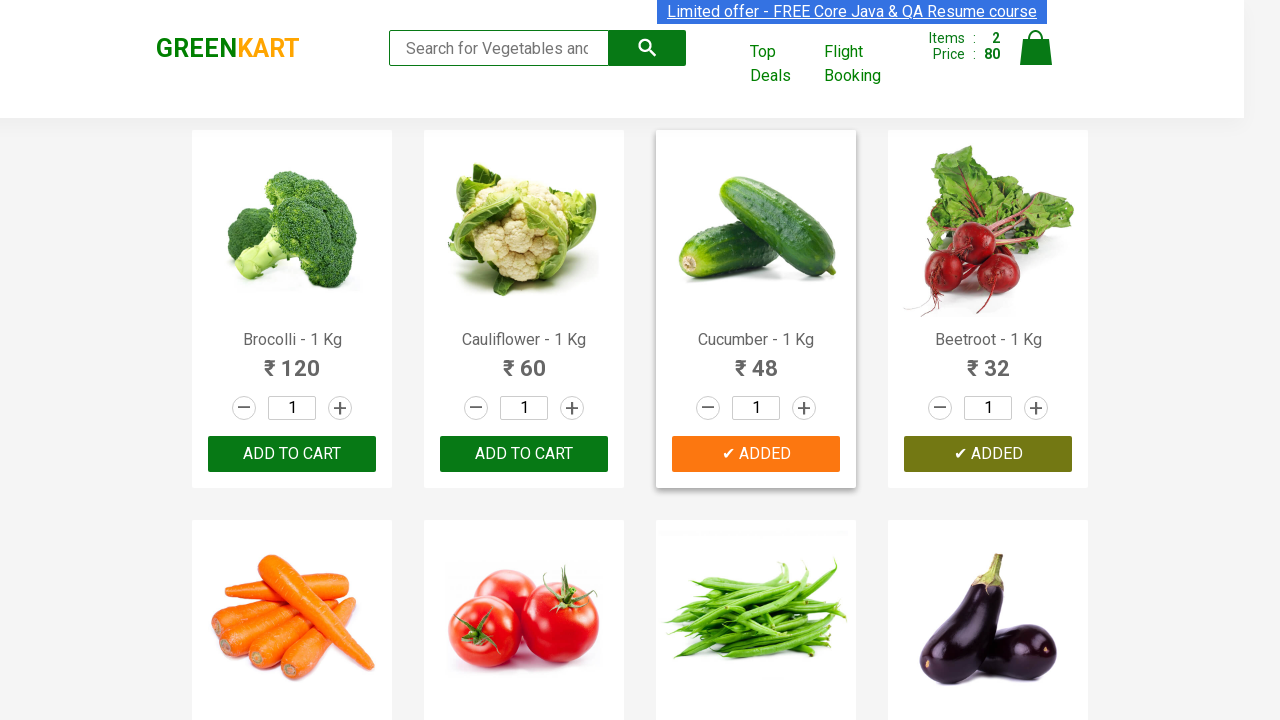

Added 'Carrot' to cart at (292, 360) on .product >> nth=4 >> button:has-text('ADD TO CART')
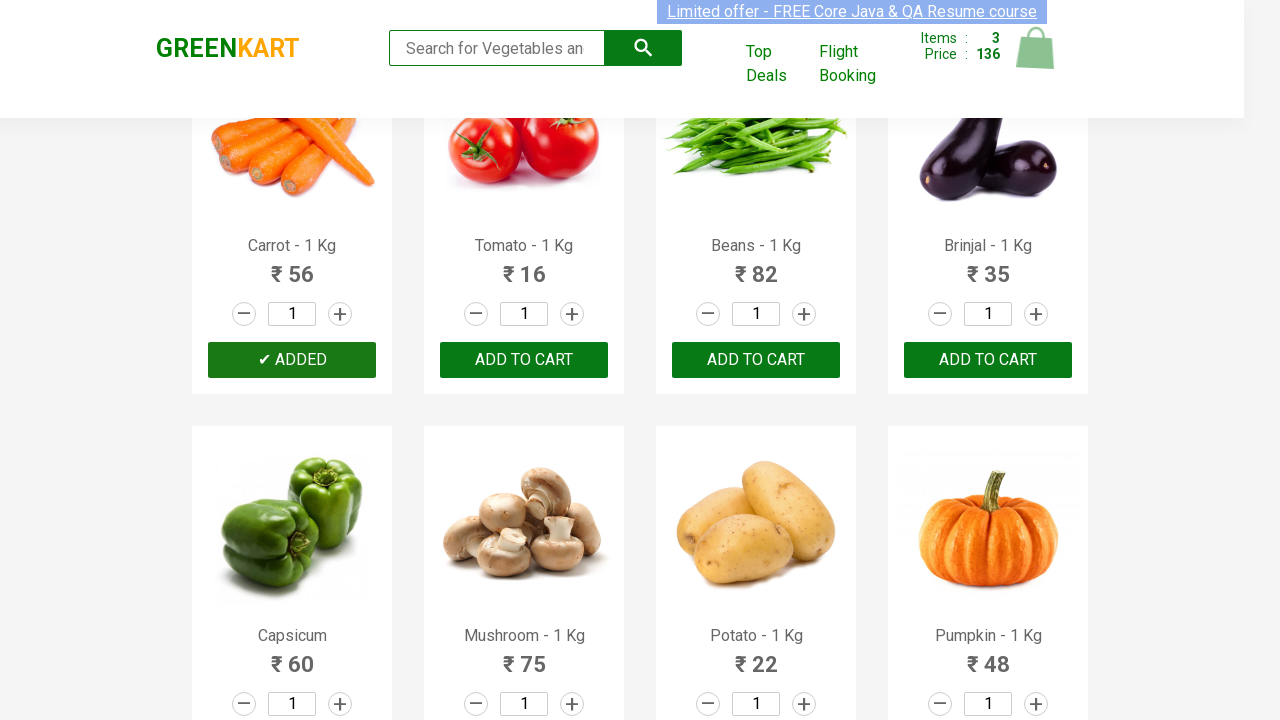

Added 'Tomato' to cart at (524, 360) on .product >> nth=5 >> button:has-text('ADD TO CART')
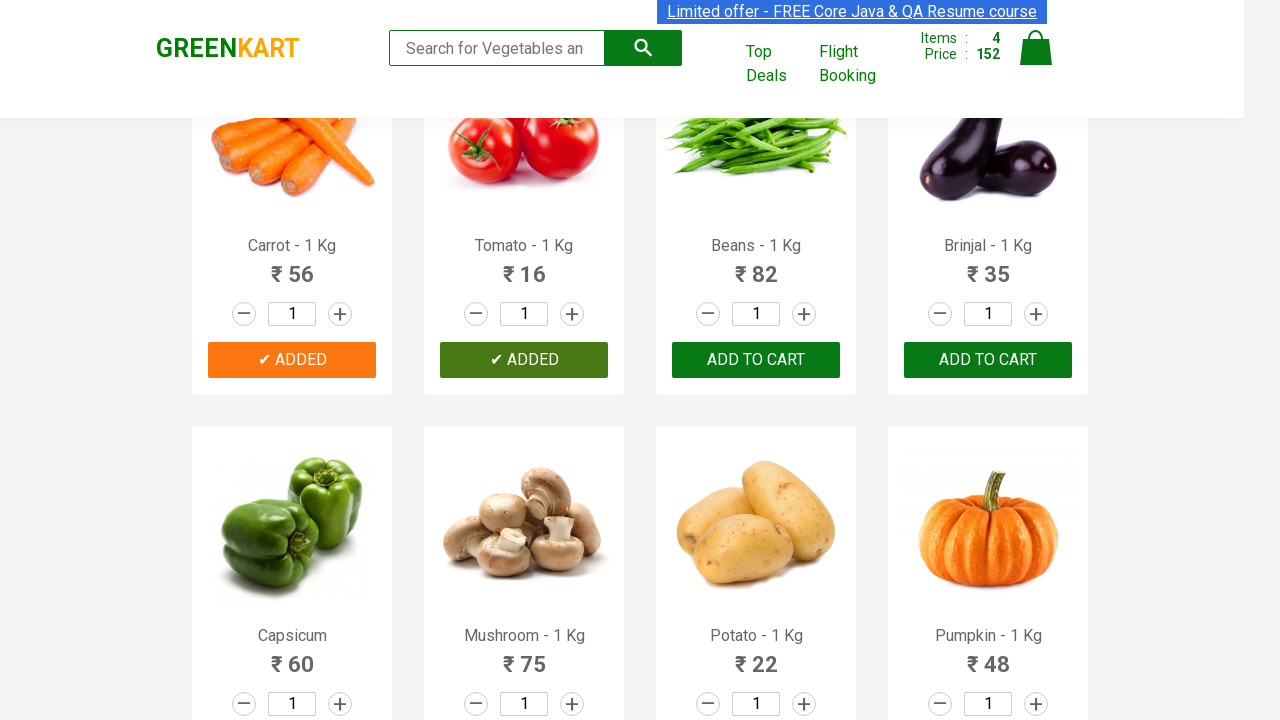

Clicked on cart icon to view shopping cart at (1036, 48) on img[alt='Cart']
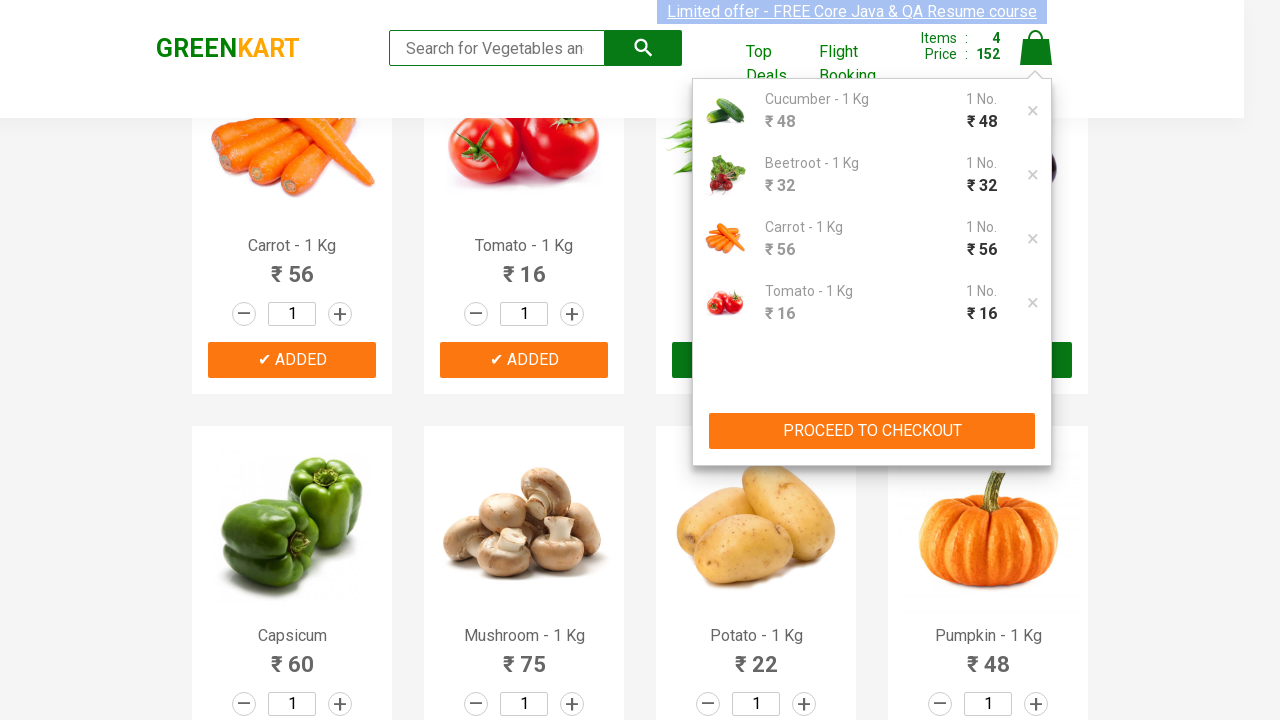

Clicked 'PROCEED TO CHECKOUT' button at (872, 431) on button:has-text('PROCEED TO CHECKOUT')
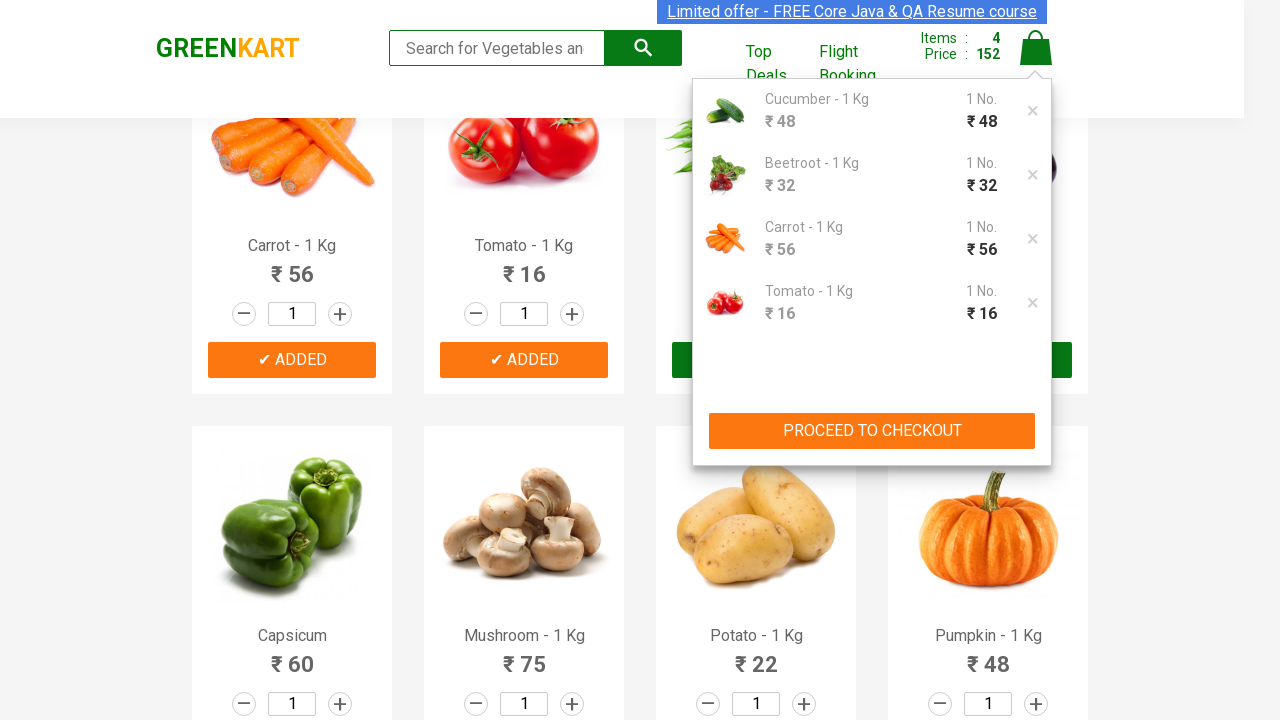

Checkout page loaded with promo code input field visible
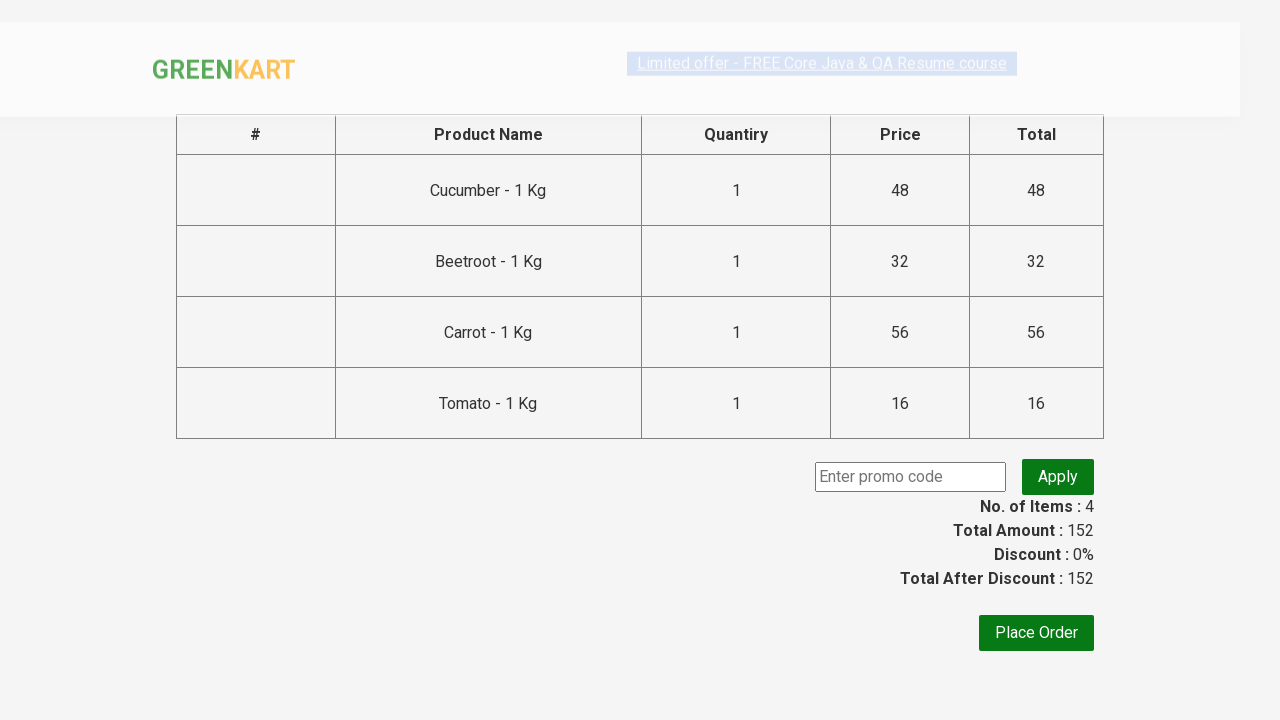

Entered promo code 'rahulshettyacademy' in the promo code field on .promoCode
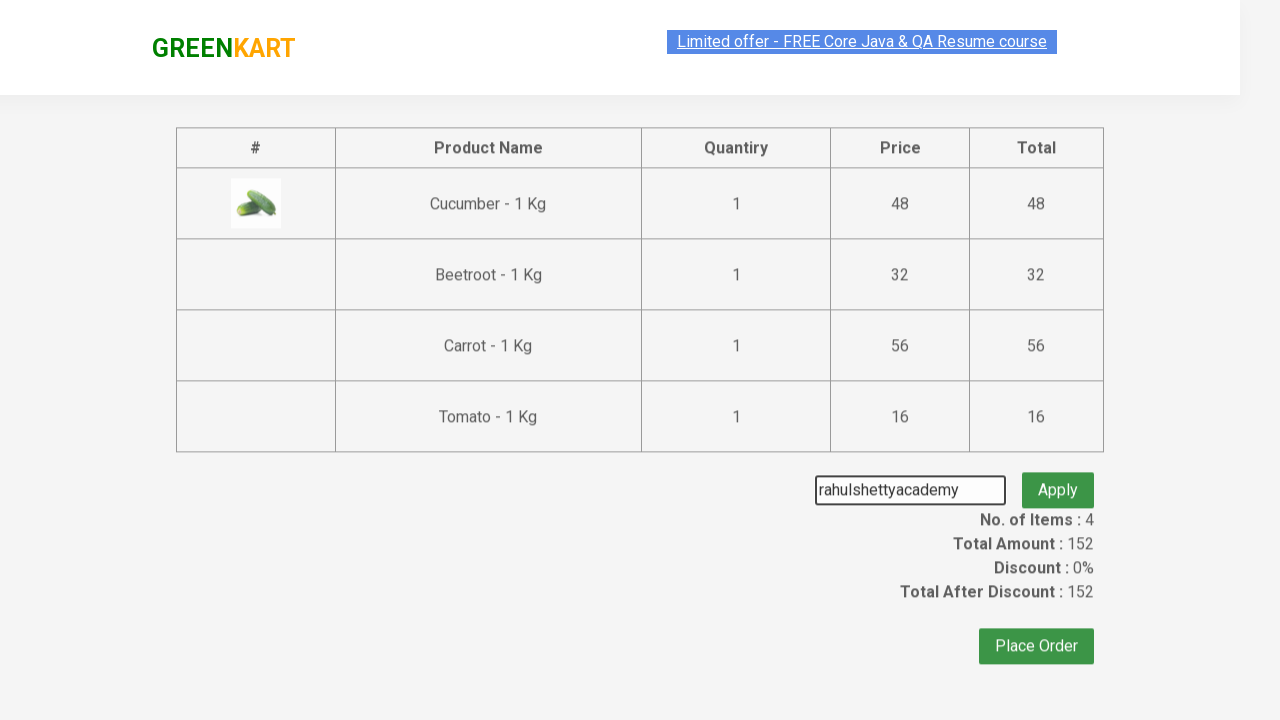

Clicked the apply promo code button at (1058, 477) on .promoBtn
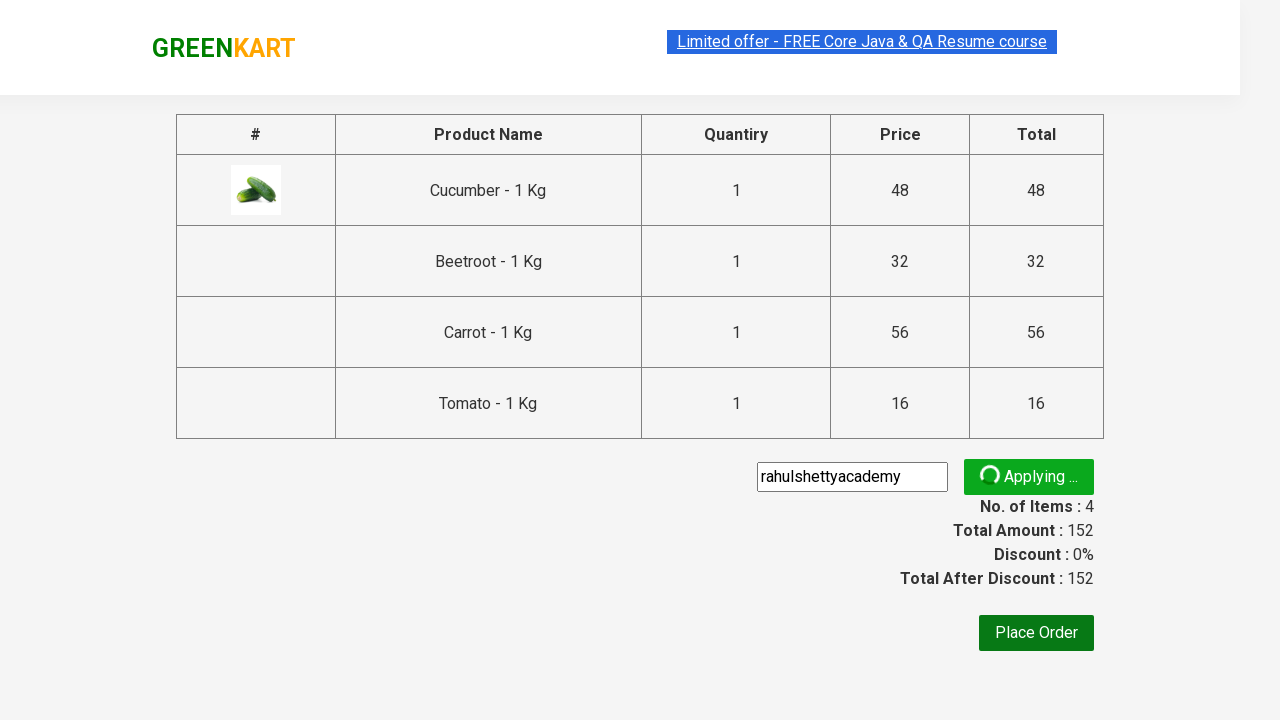

Promo code validation message appeared, discount applied successfully
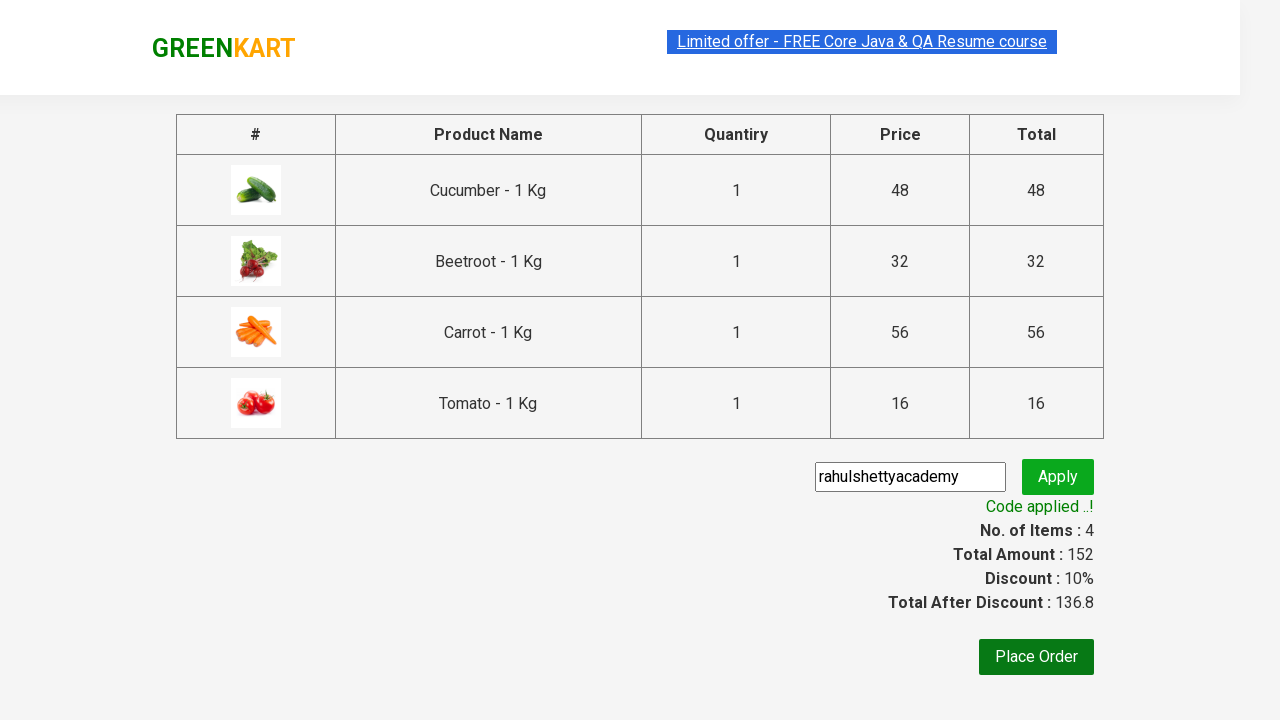

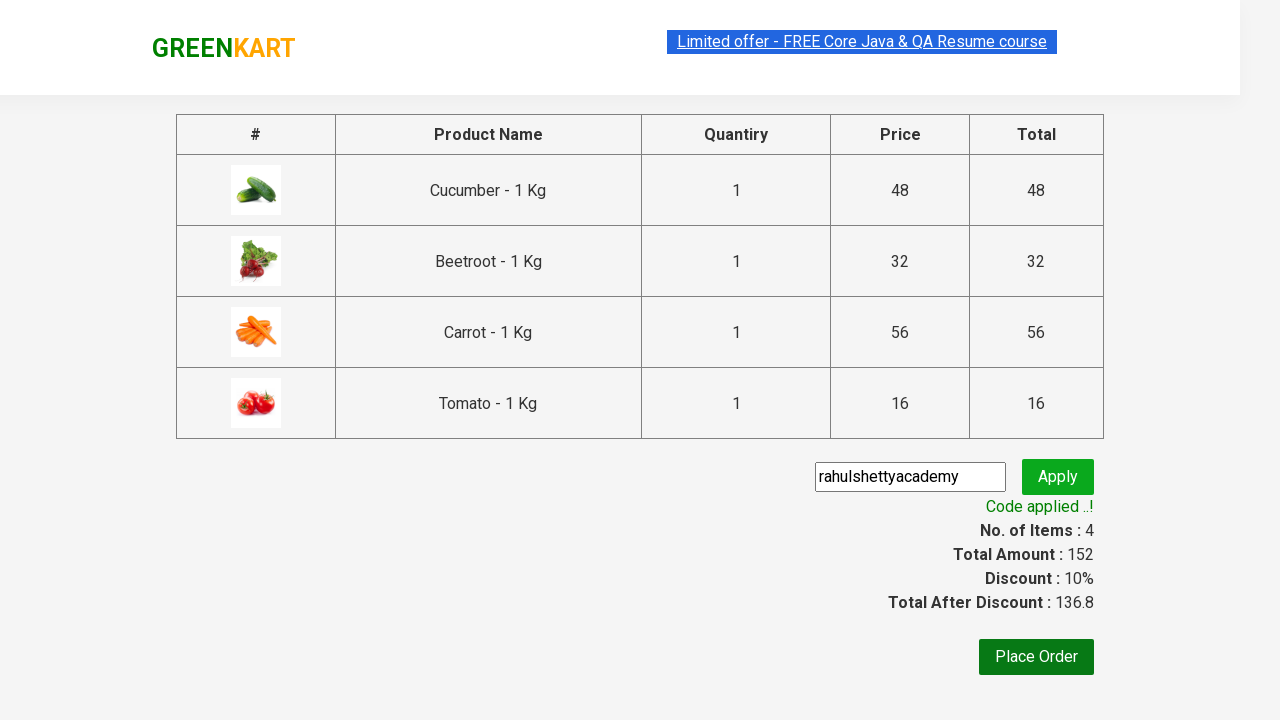